Tests scrolling to a specific element on the page using JavaScript scroll into view functionality

Starting URL: https://demo.automationtesting.in/Register.html

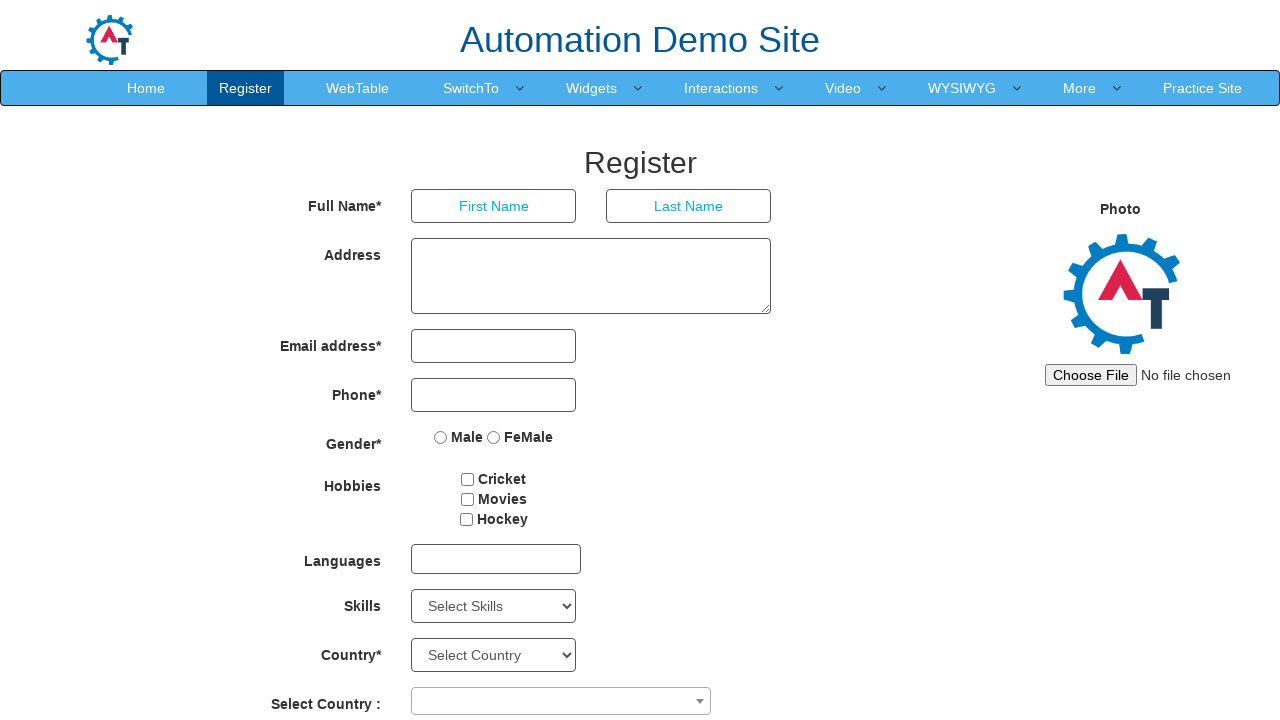

Located button element with id 'Button1'
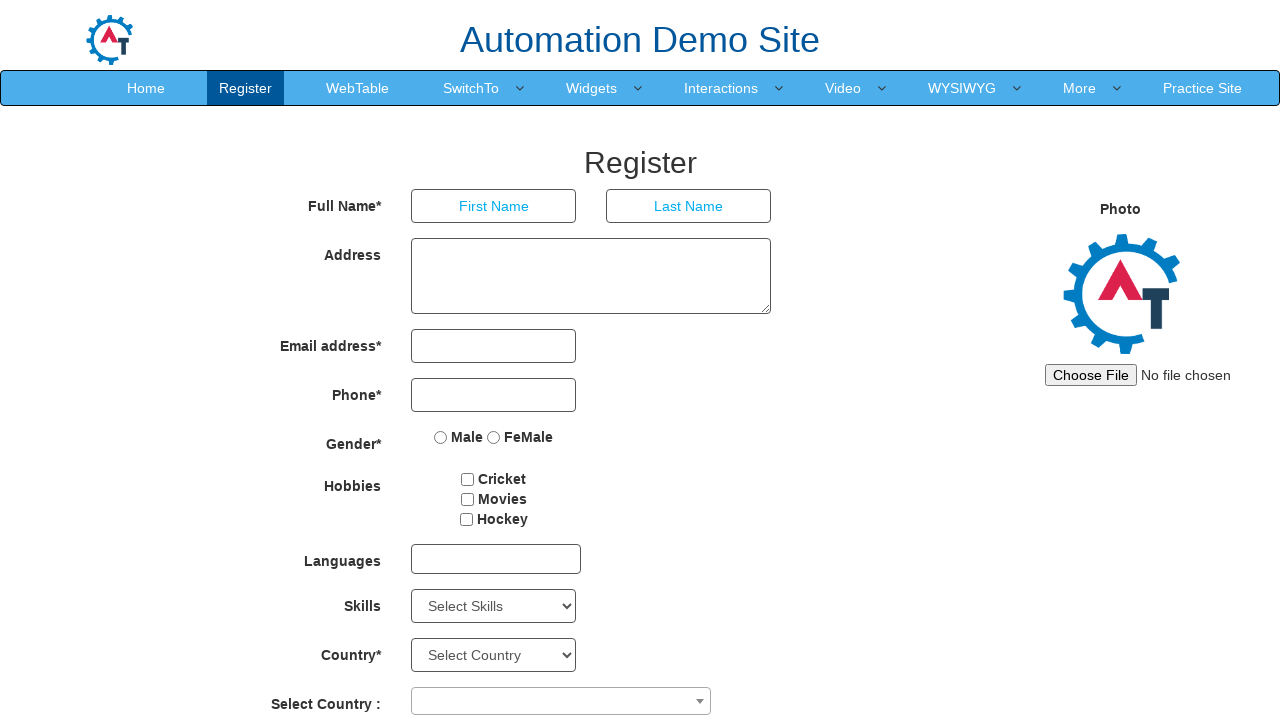

Scrolled to button element using JavaScript scroll into view
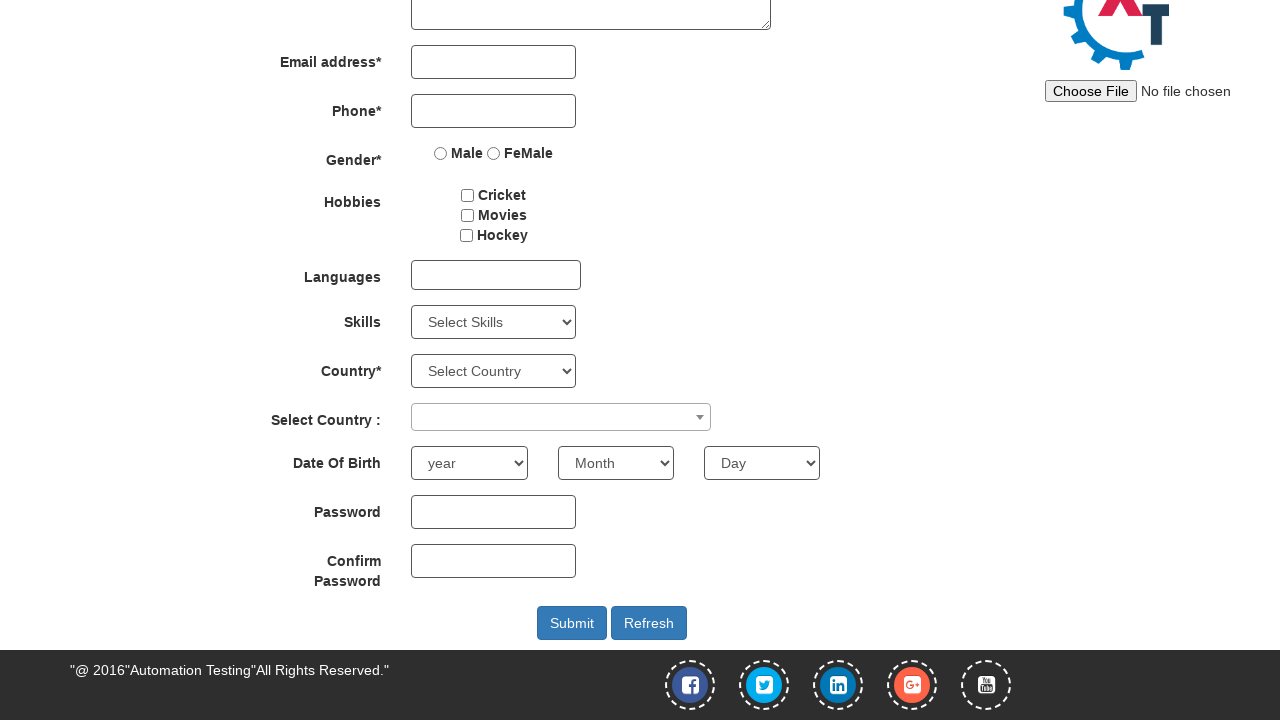

Waited 2 seconds to observe the scroll action
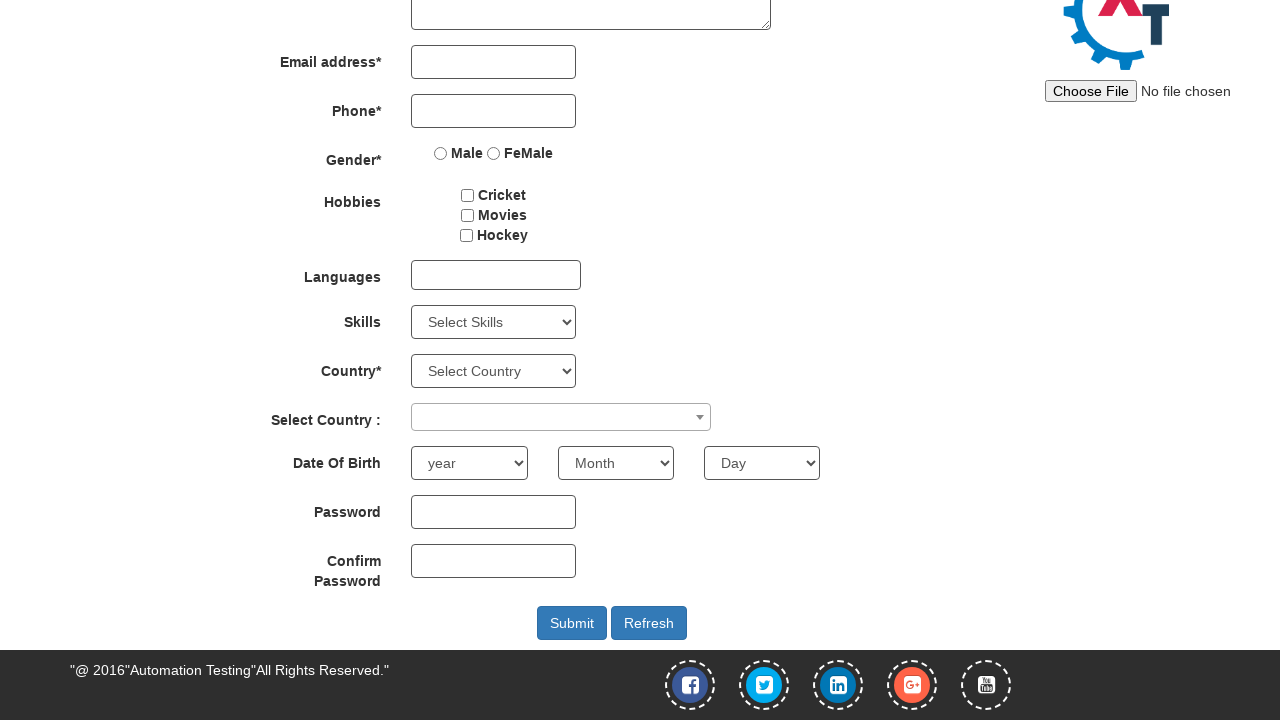

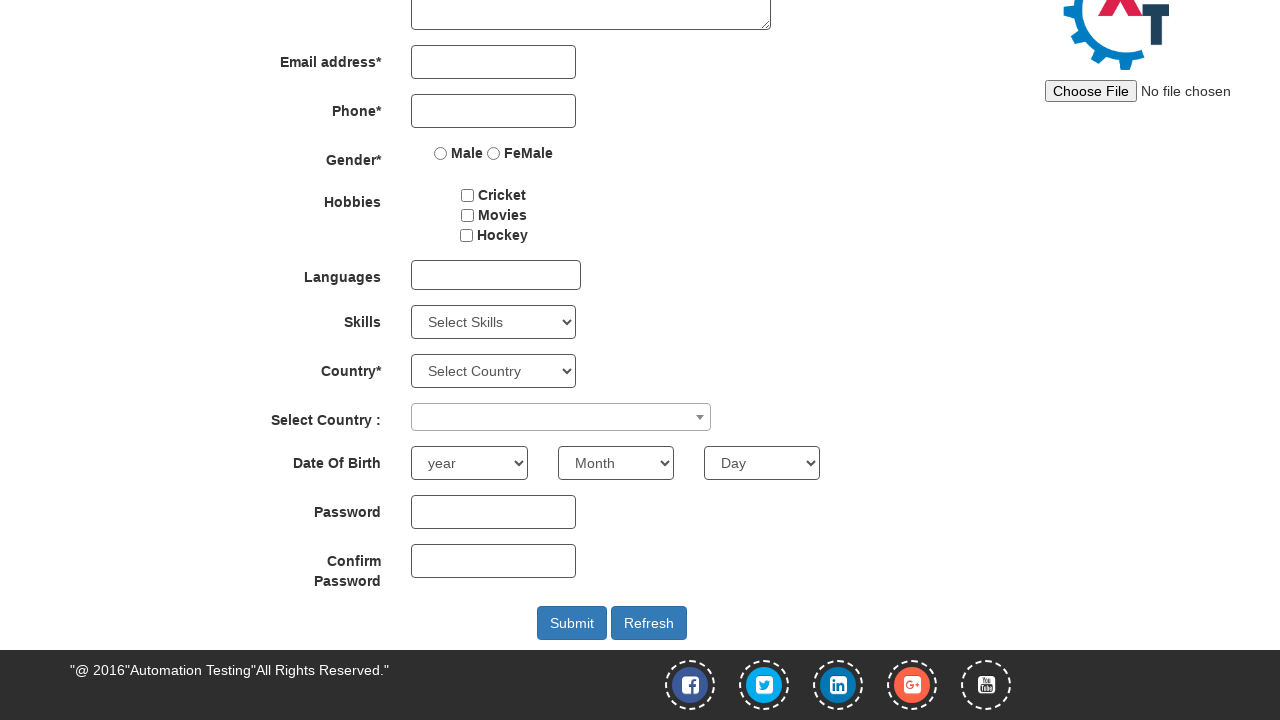